Tests web table sorting by clicking on a column header and verifies the sort order, then navigates through pagination to find a specific item (Rice) in the table.

Starting URL: https://rahulshettyacademy.com/greenkart/#/offers

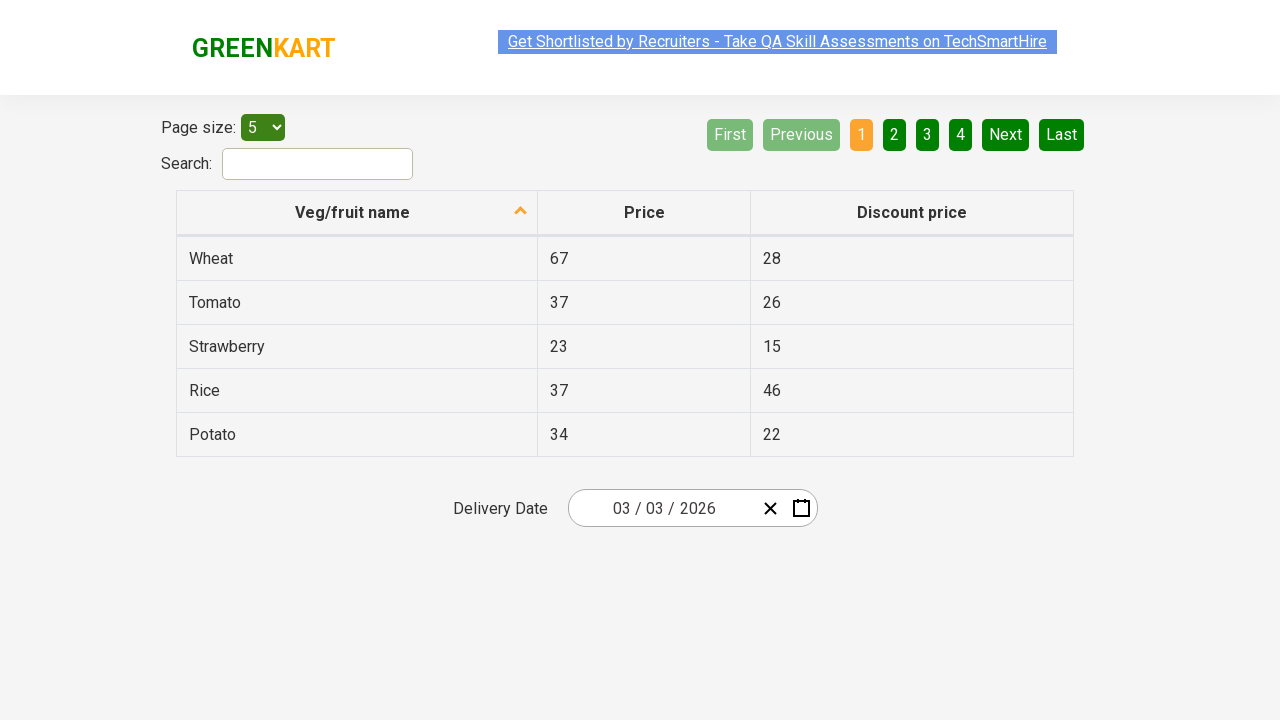

Clicked first column header to sort table at (357, 213) on xpath=//tr/th[1]
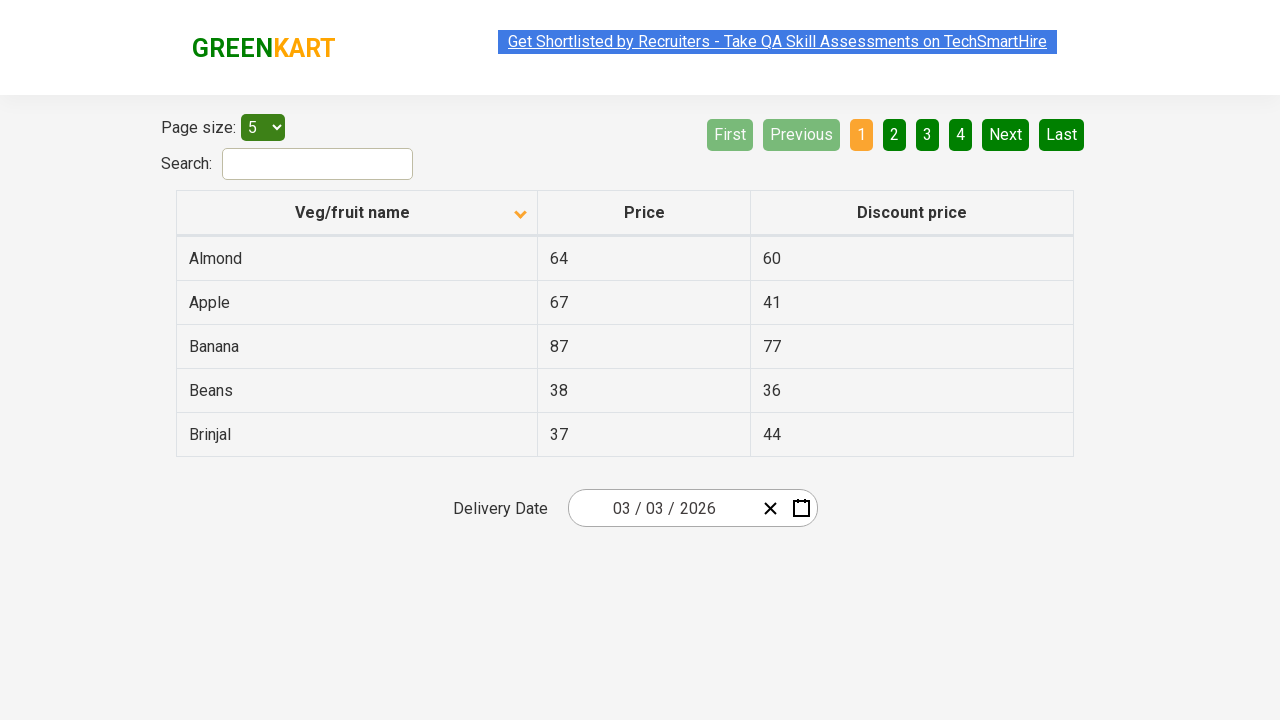

Table data loaded and visible
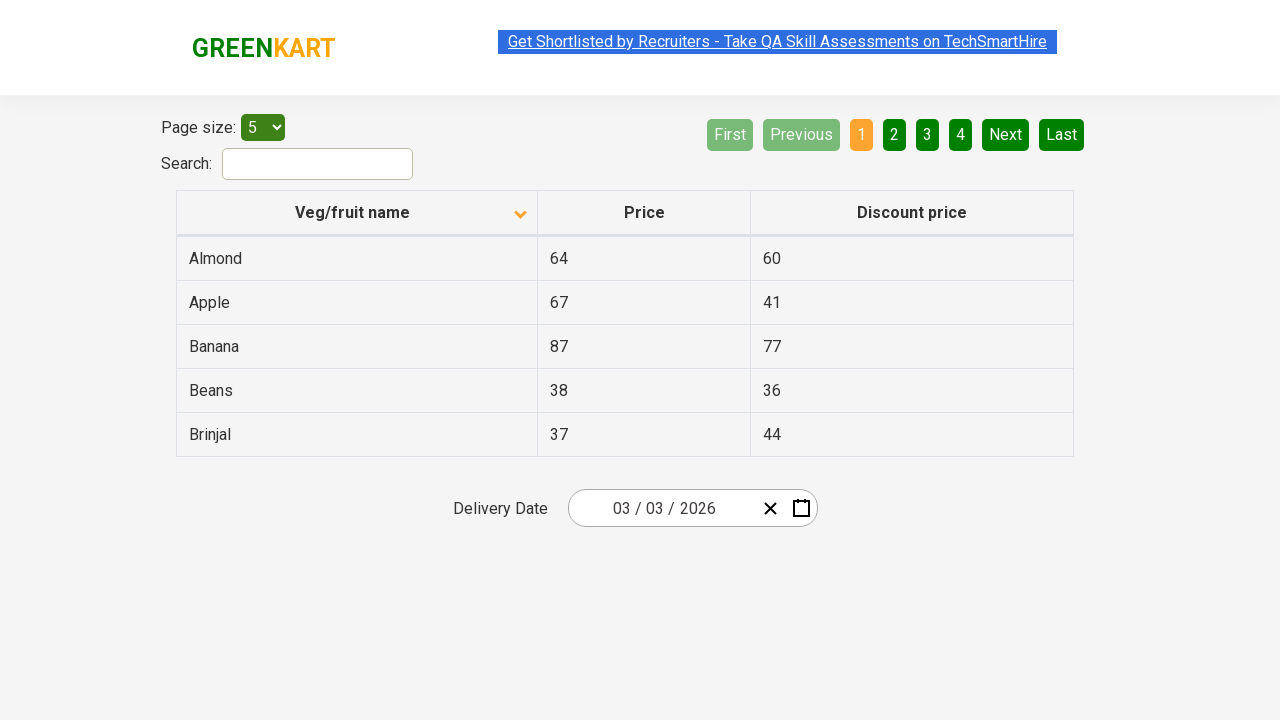

Extracted 5 items from first column
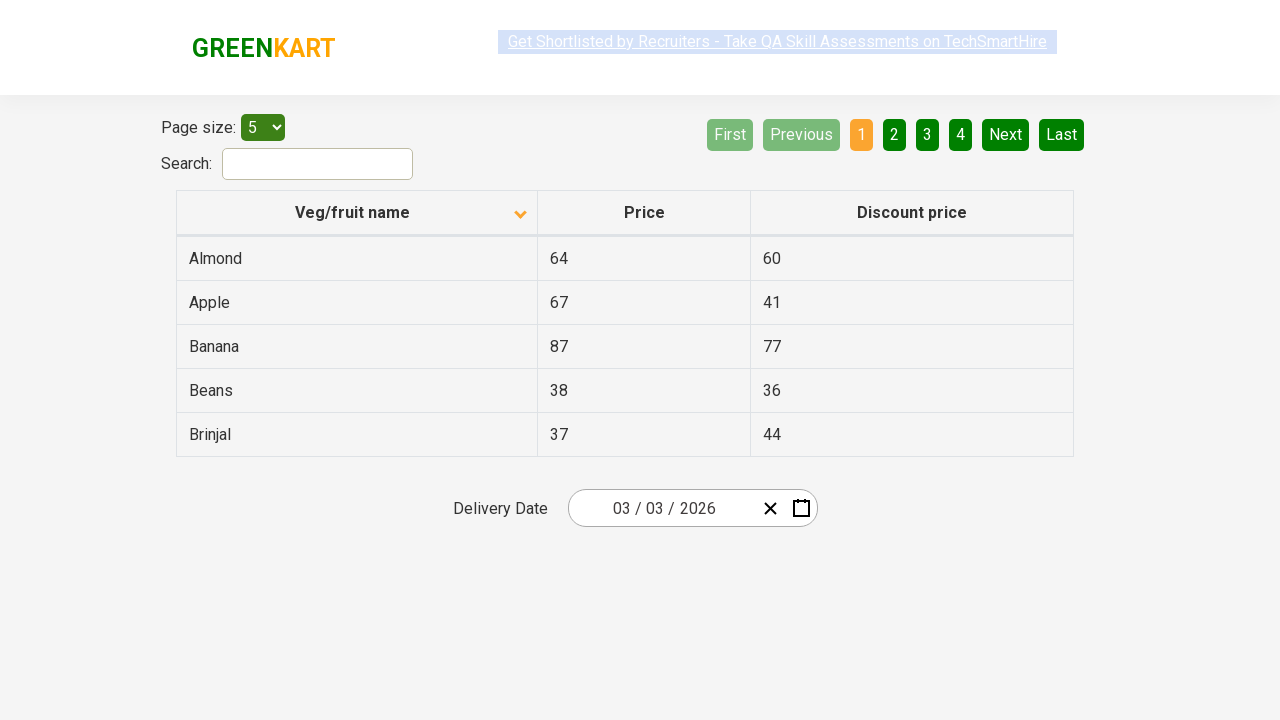

Verified table is sorted in ascending order
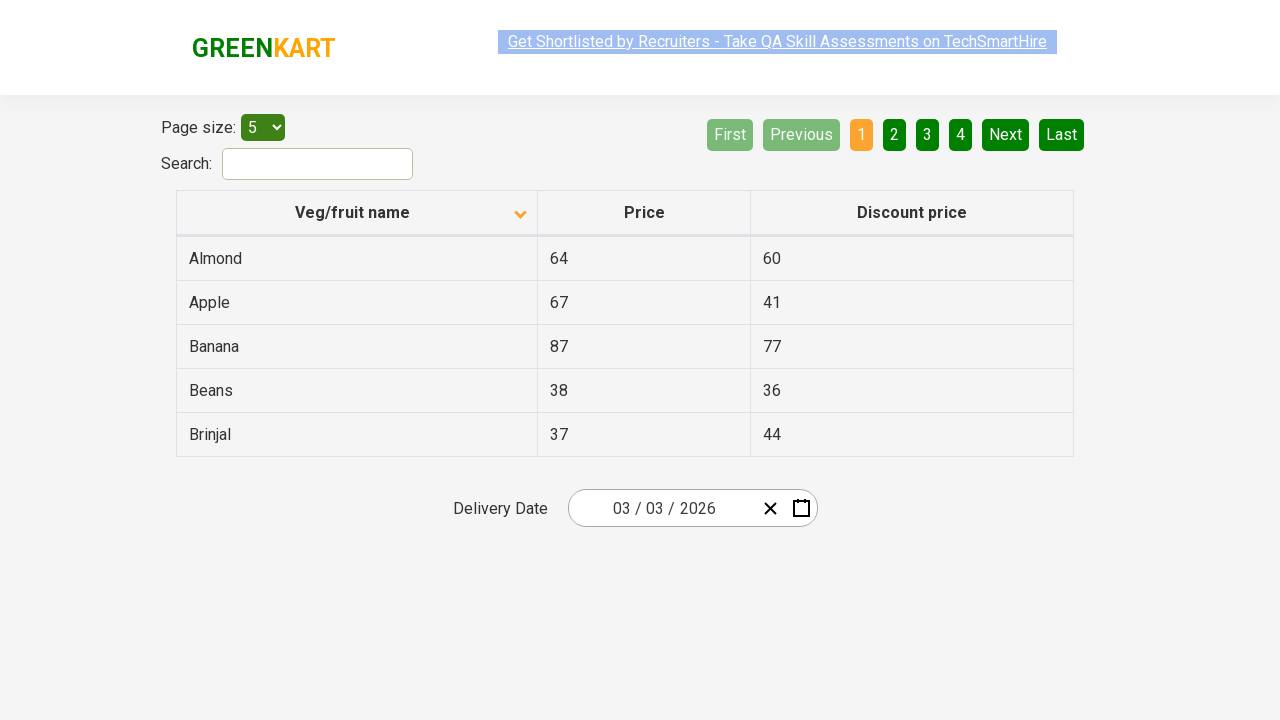

Clicked Next button to navigate to next page at (1006, 134) on [aria-label='Next']
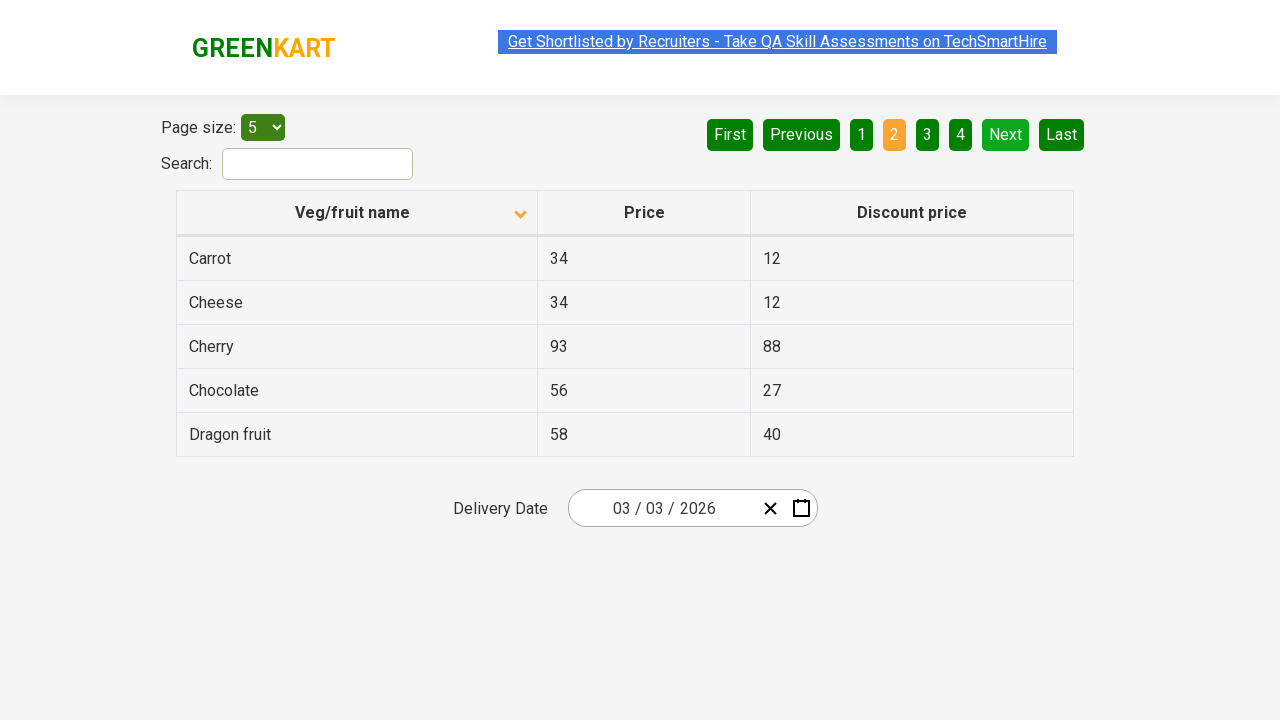

Waited for next page to load
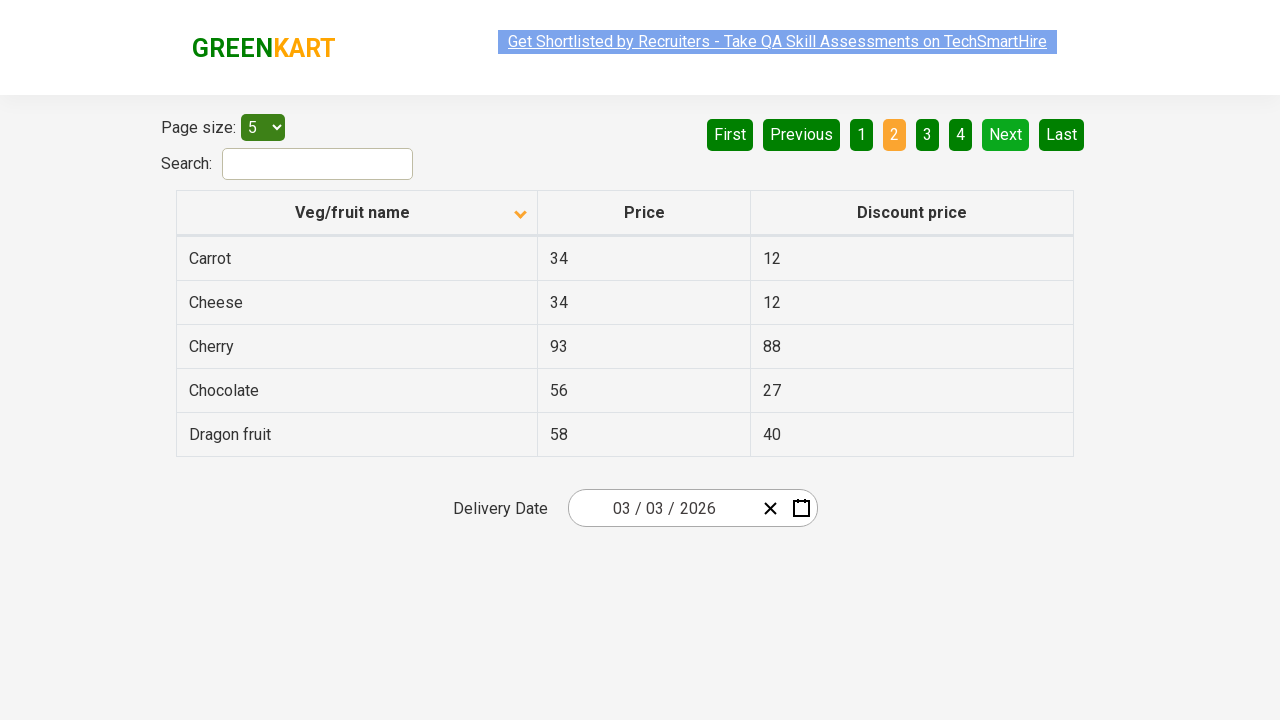

Clicked Next button to navigate to next page at (1006, 134) on [aria-label='Next']
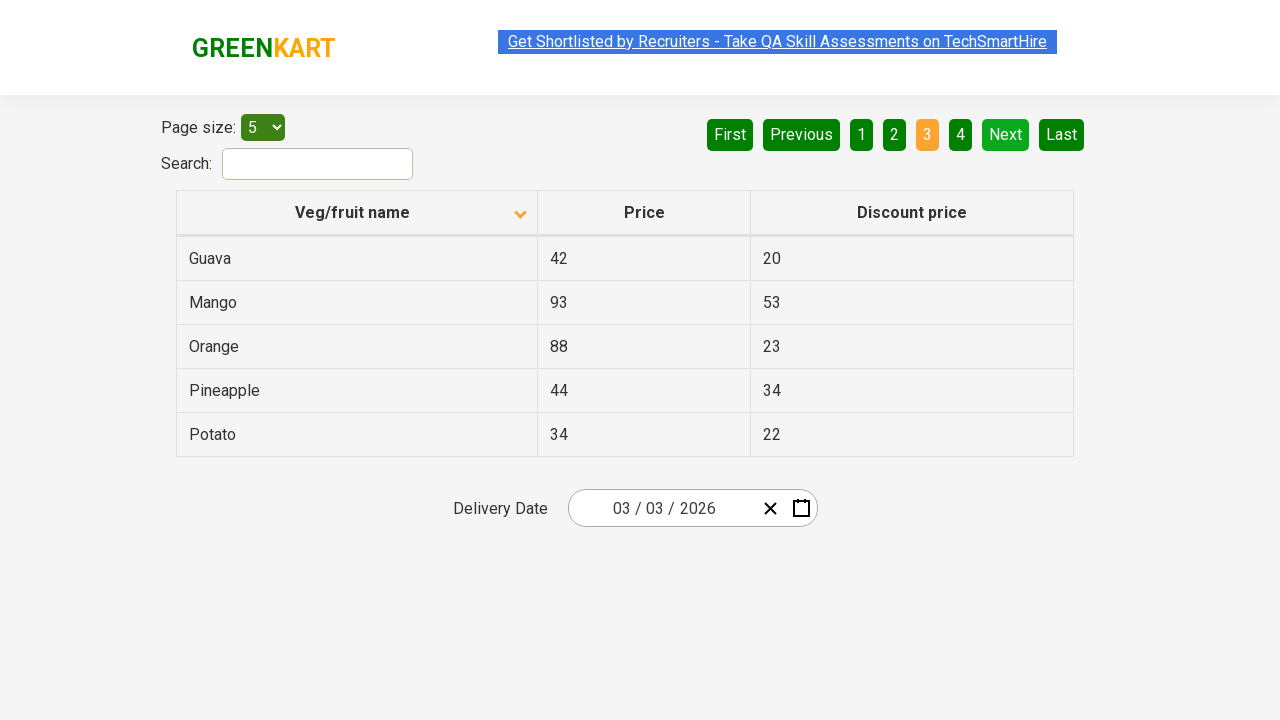

Waited for next page to load
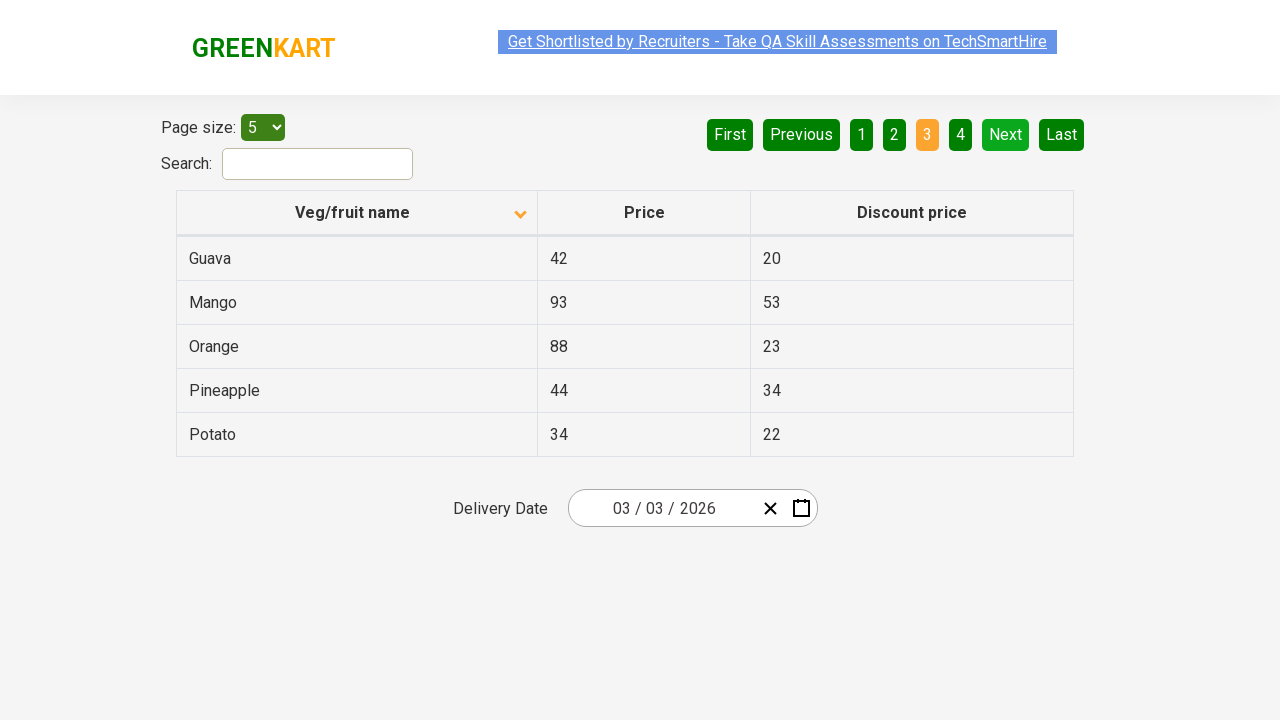

Clicked Next button to navigate to next page at (1006, 134) on [aria-label='Next']
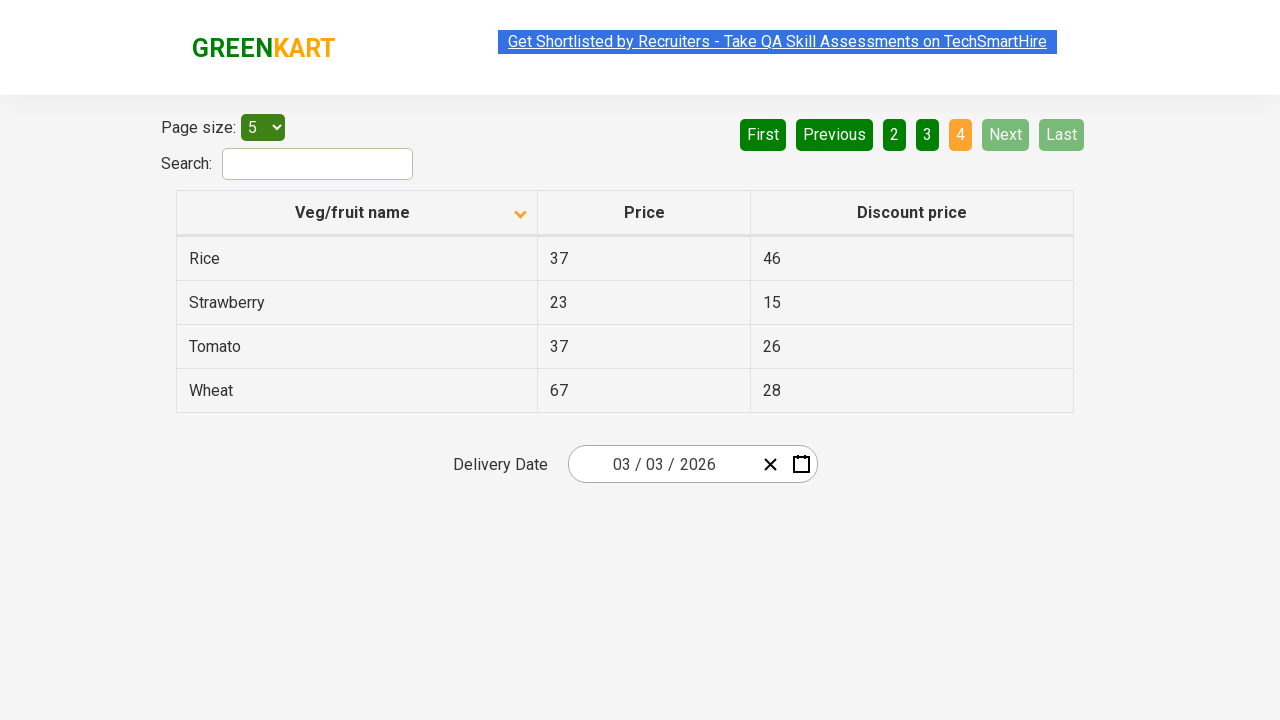

Waited for next page to load
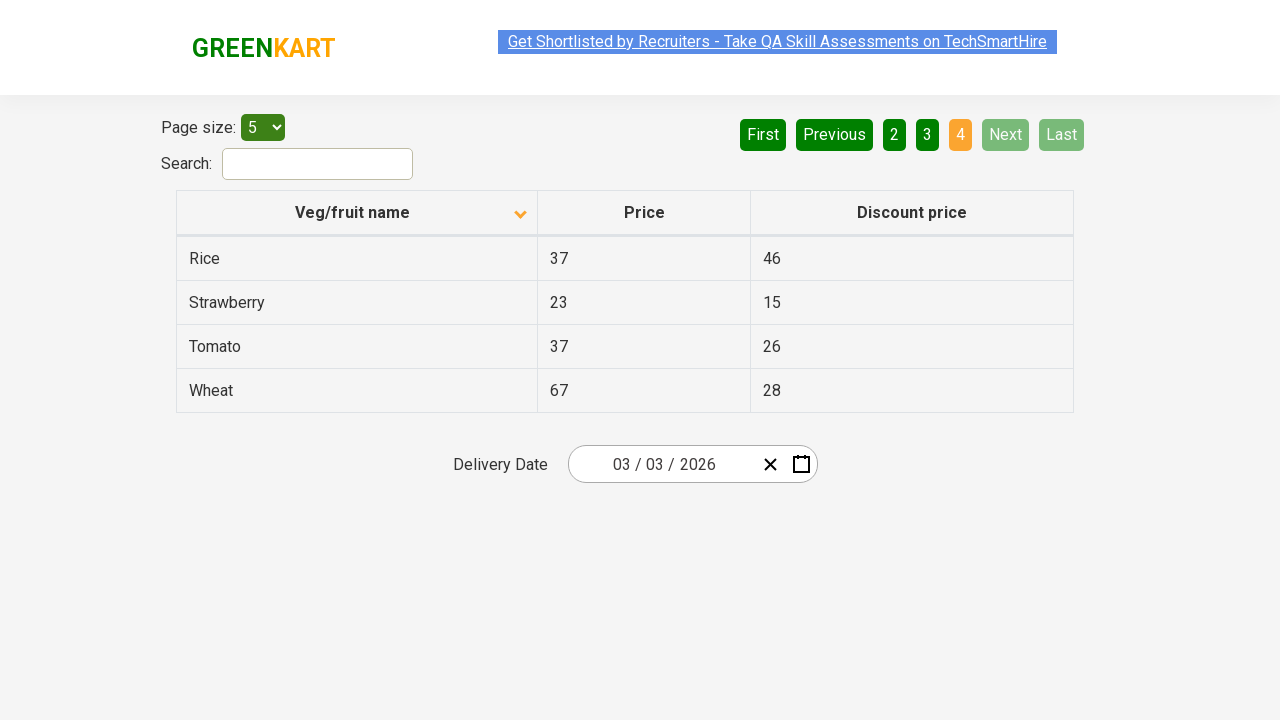

Found 'Rice' item in table and located its price element
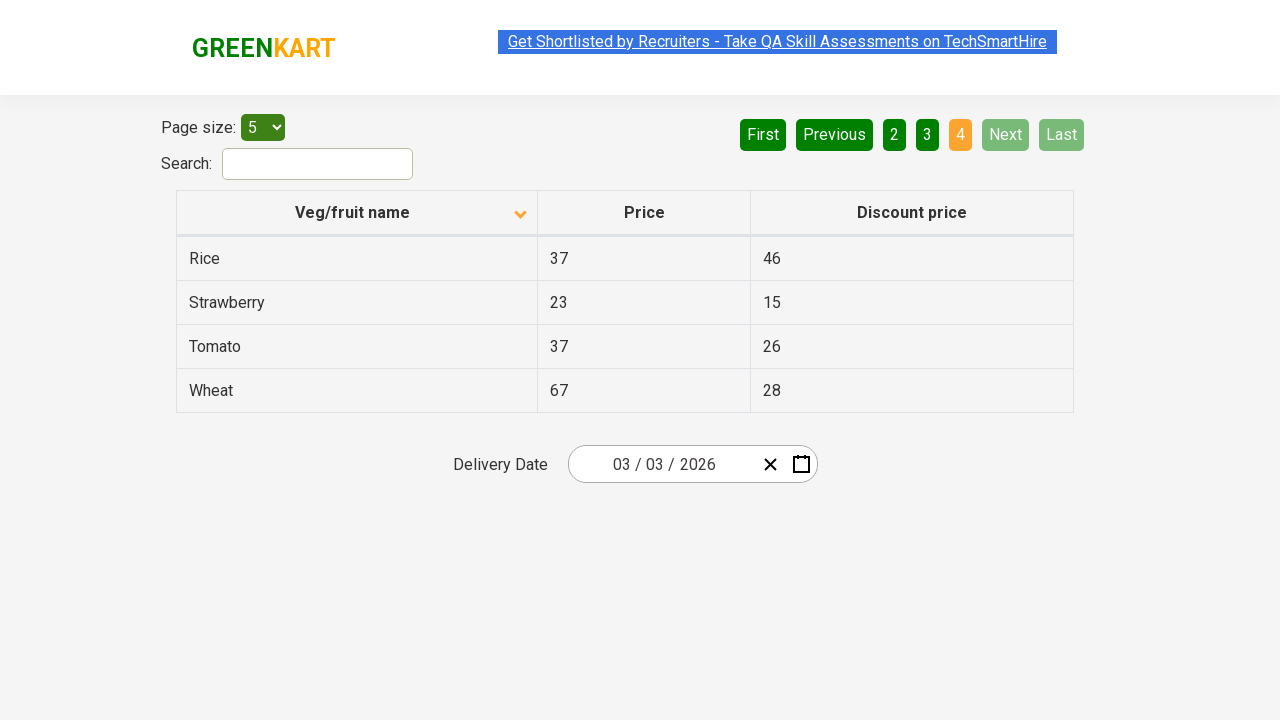

Confirmed 'Rice' item was found in table pagination
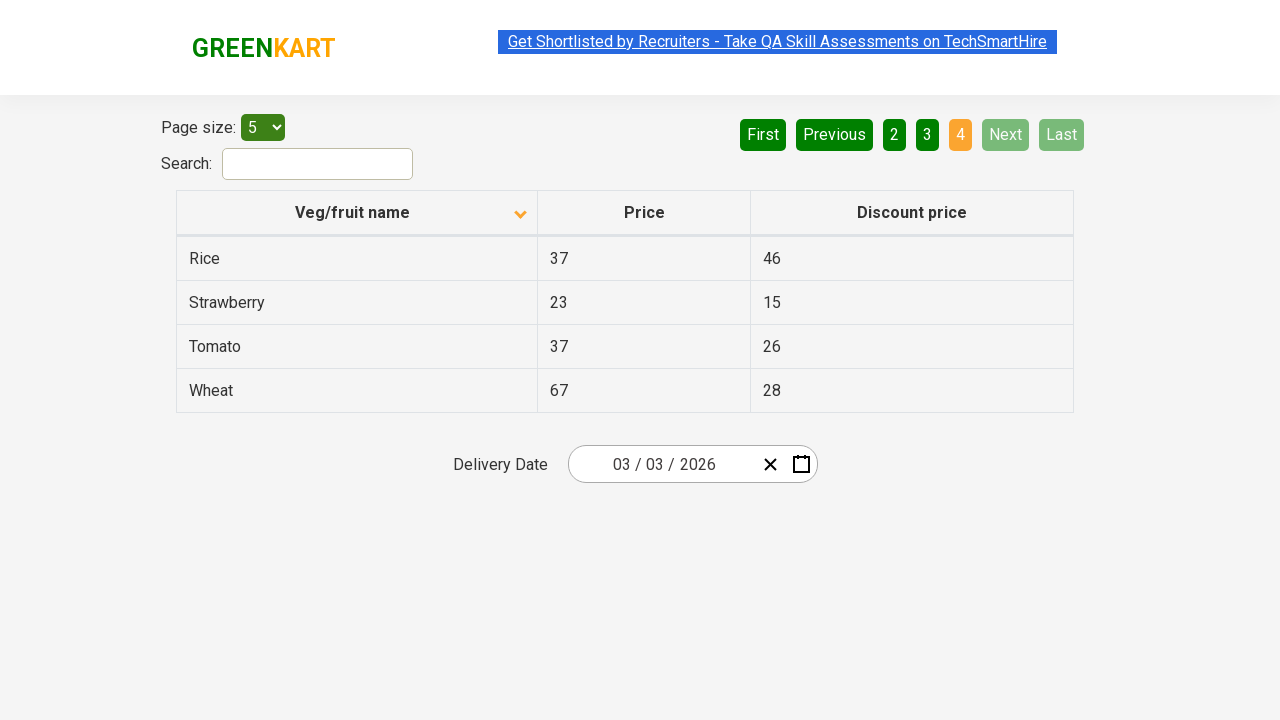

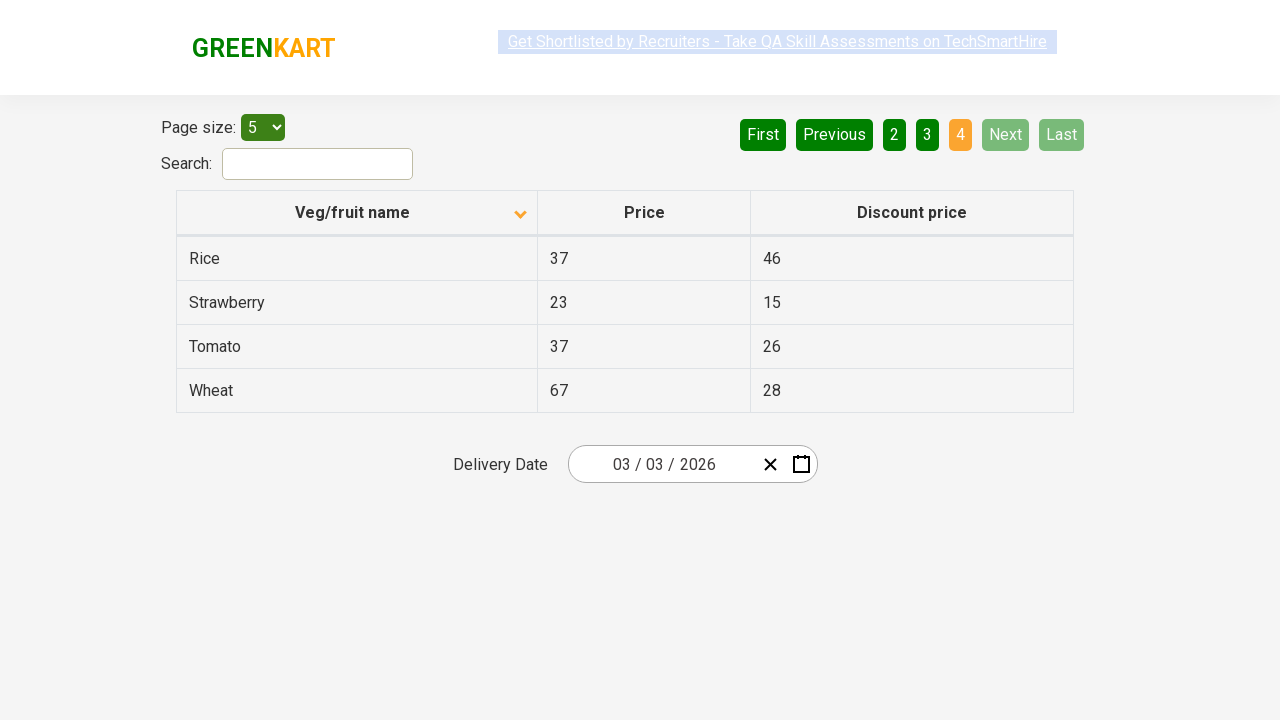